Demonstrates WebElement methods by filling a text field, clearing it, and filling it again on the DemoQA text box page

Starting URL: https://demoqa.com/text-box

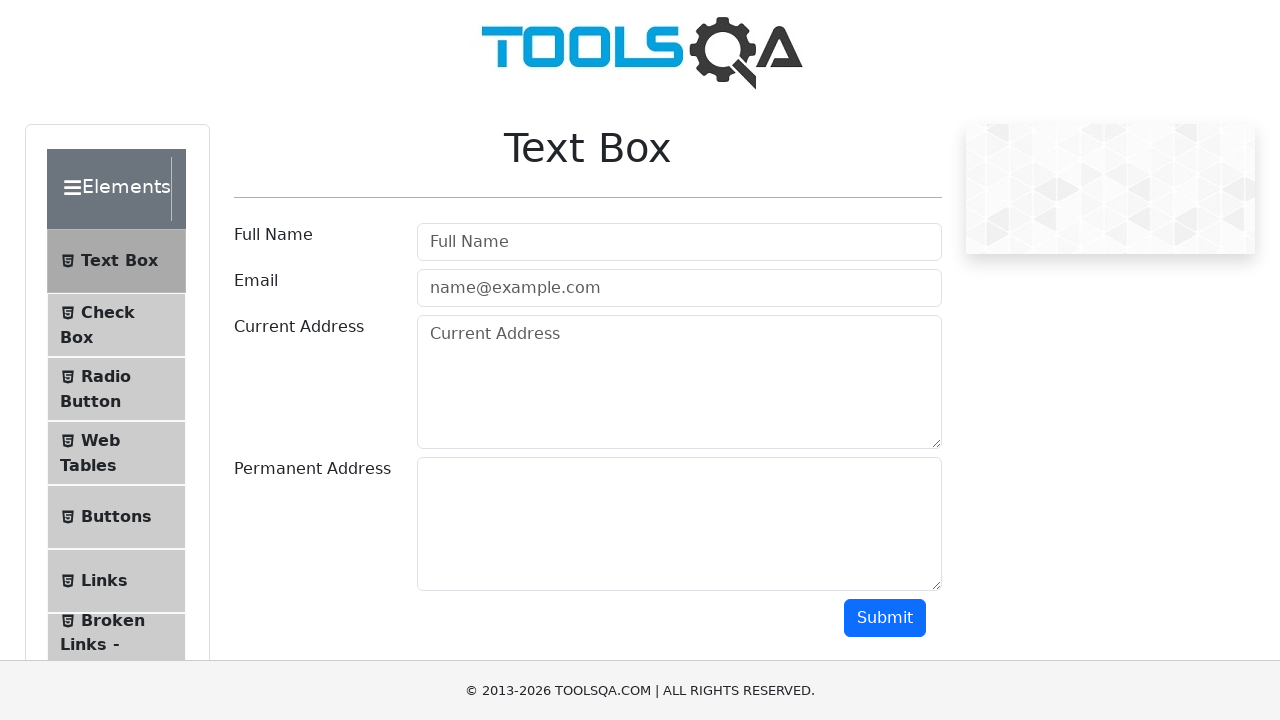

Filled full name field with 'John Wick' on #userName
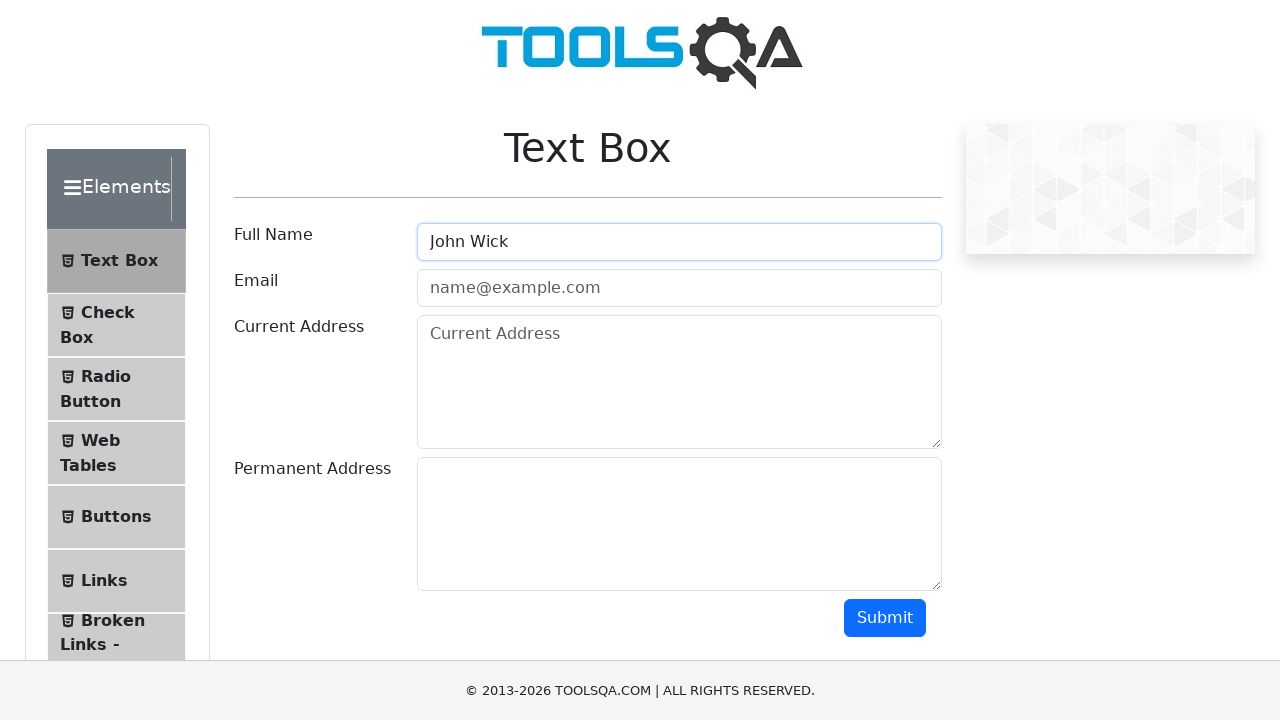

Waited 2 seconds before clearing field
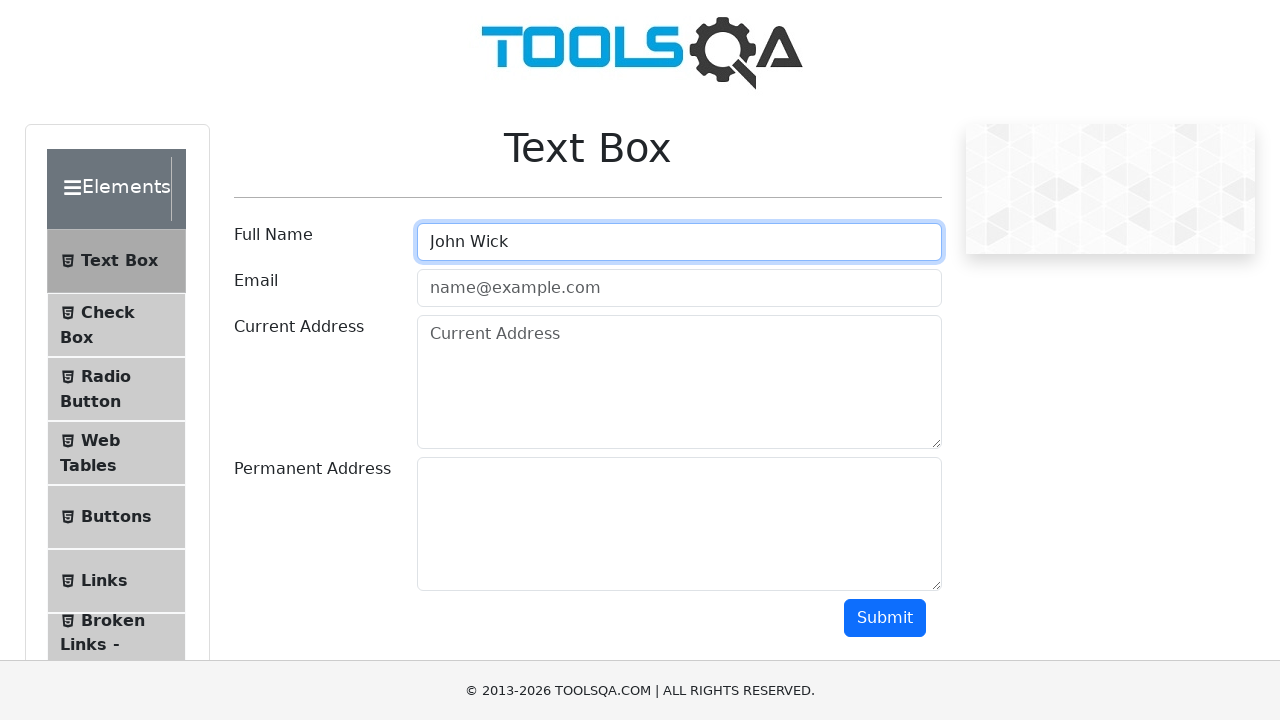

Cleared the full name field on #userName
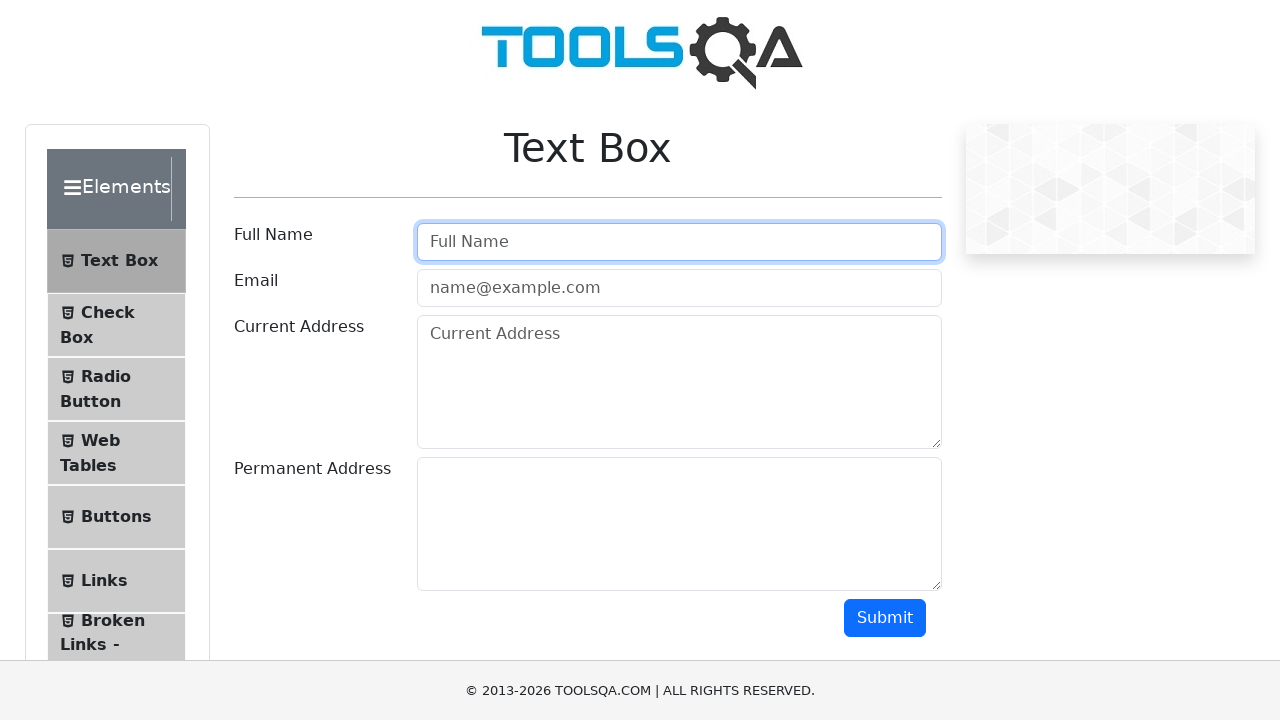

Waited 2 seconds before refilling field
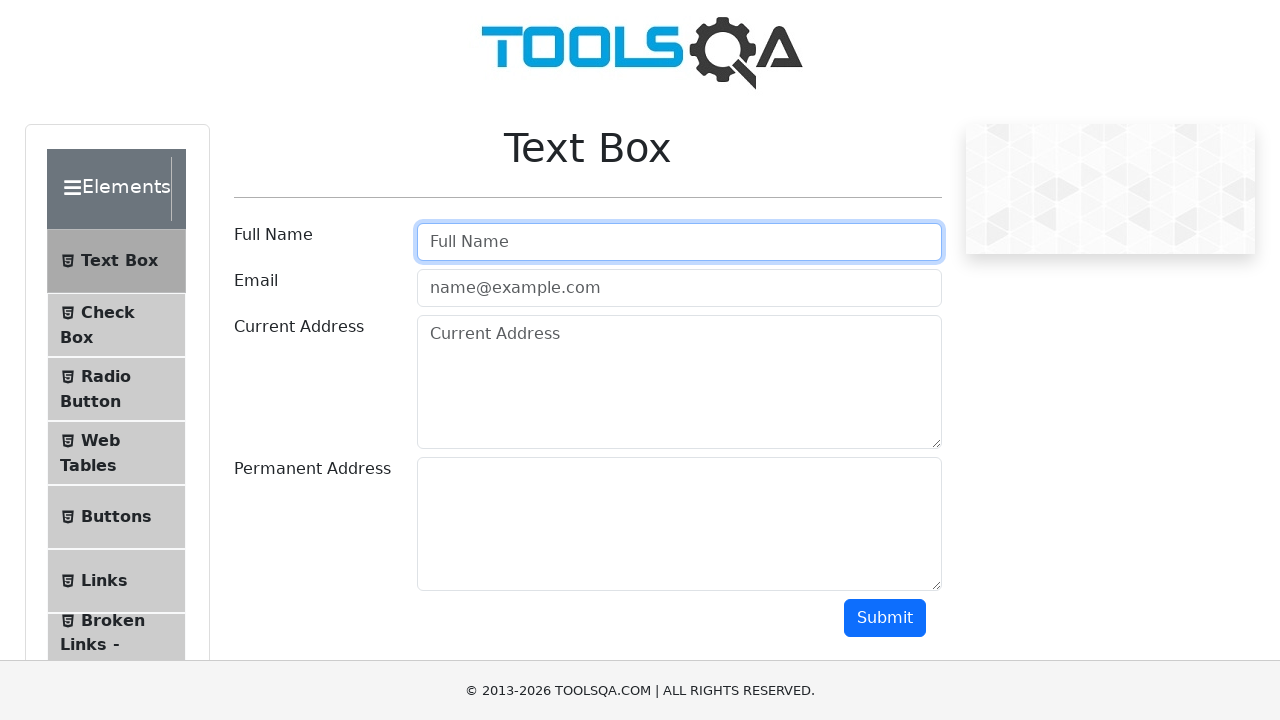

Refilled full name field with 'John Wick' on #userName
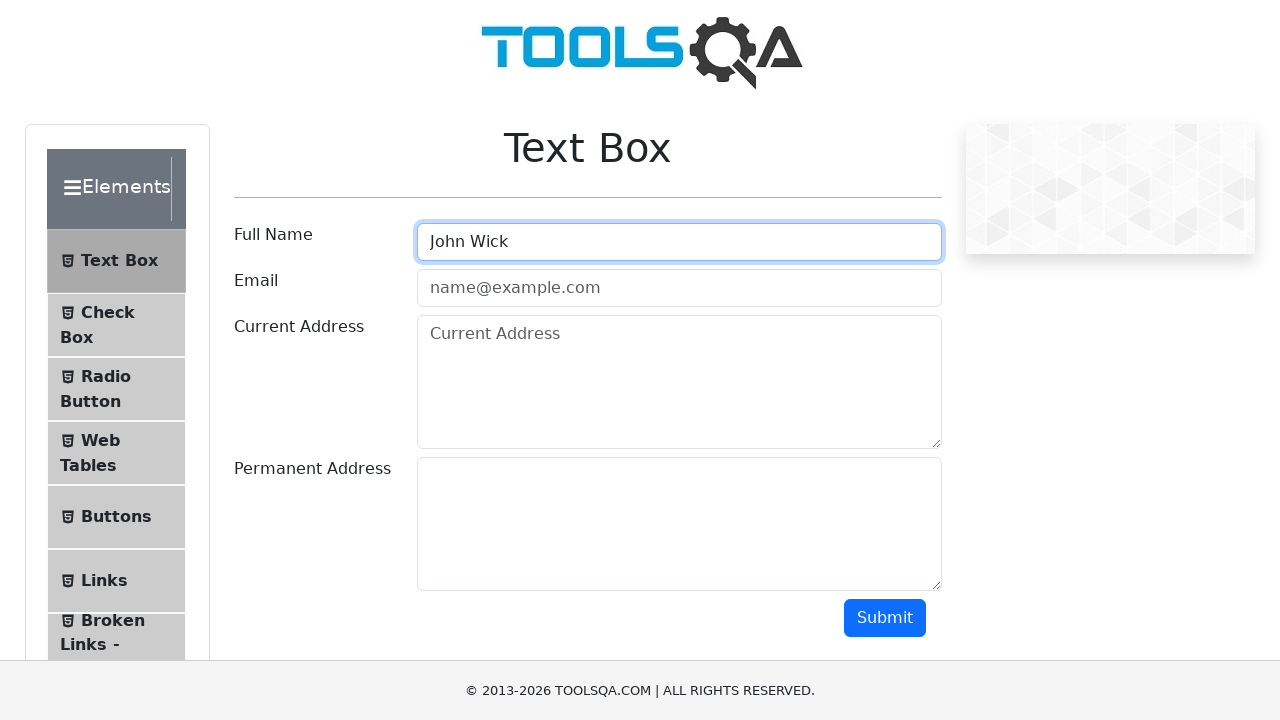

Verified field value is 'None'
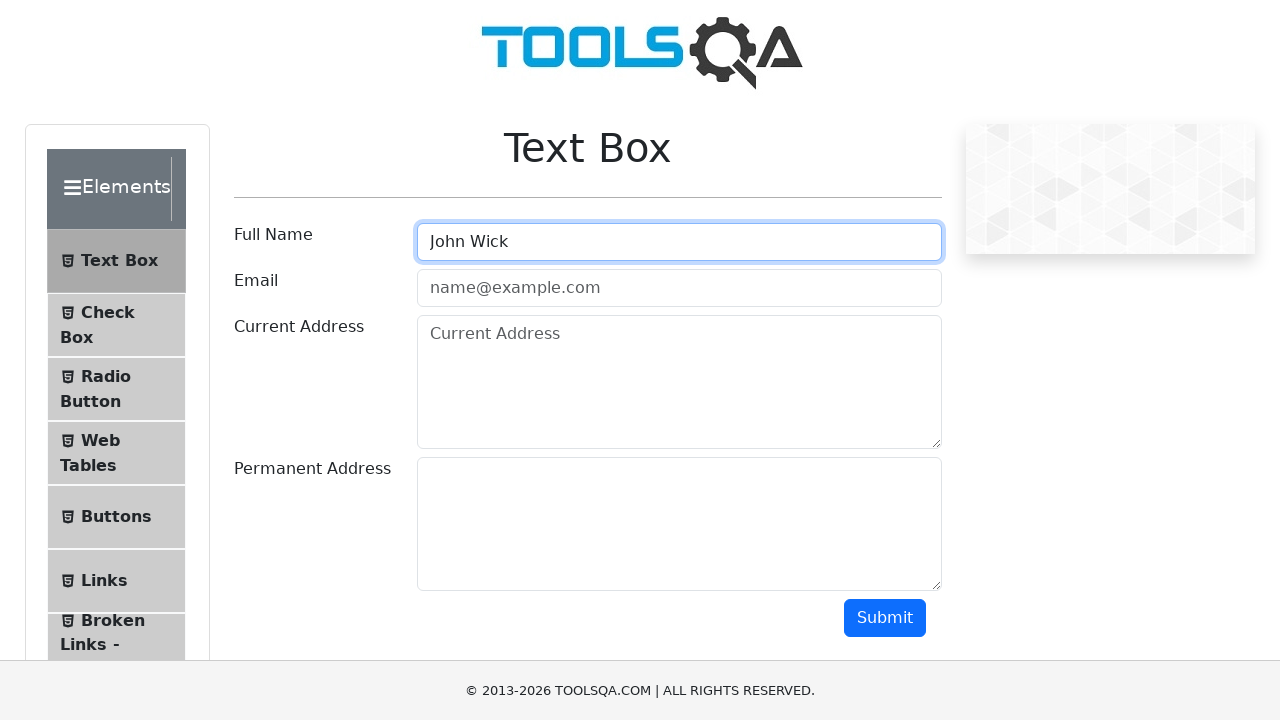

Printed field value to console: None
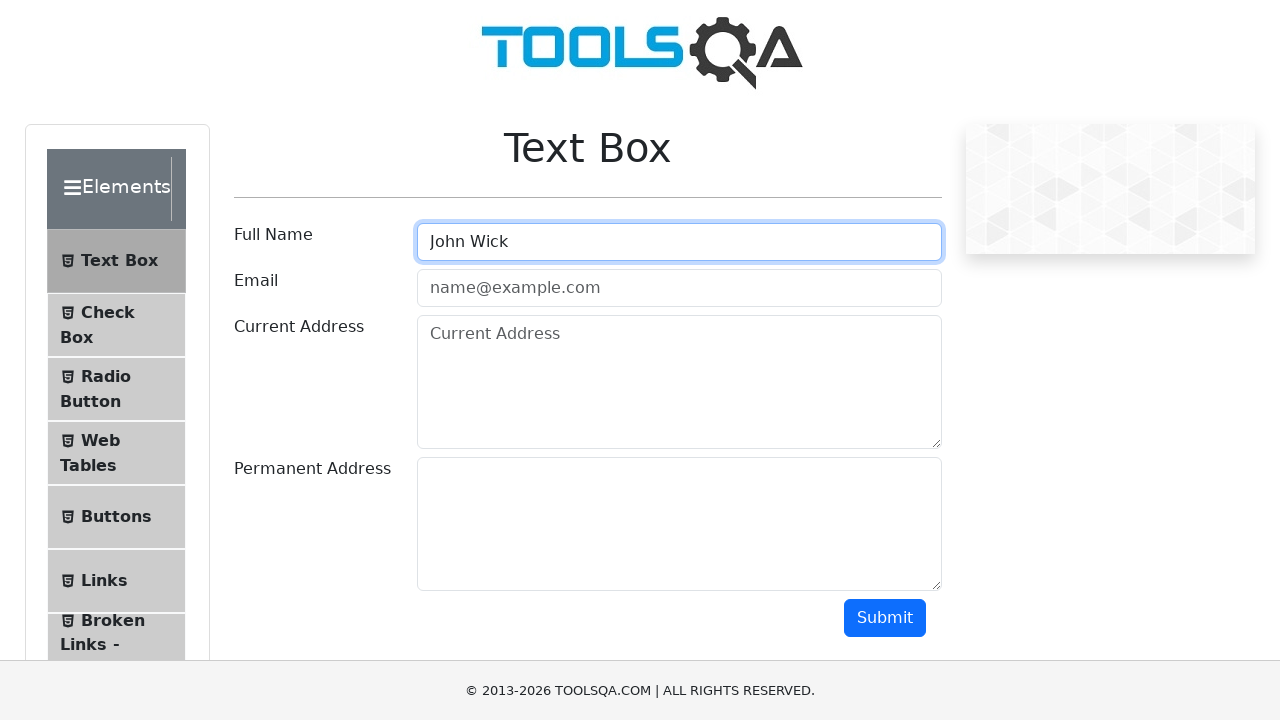

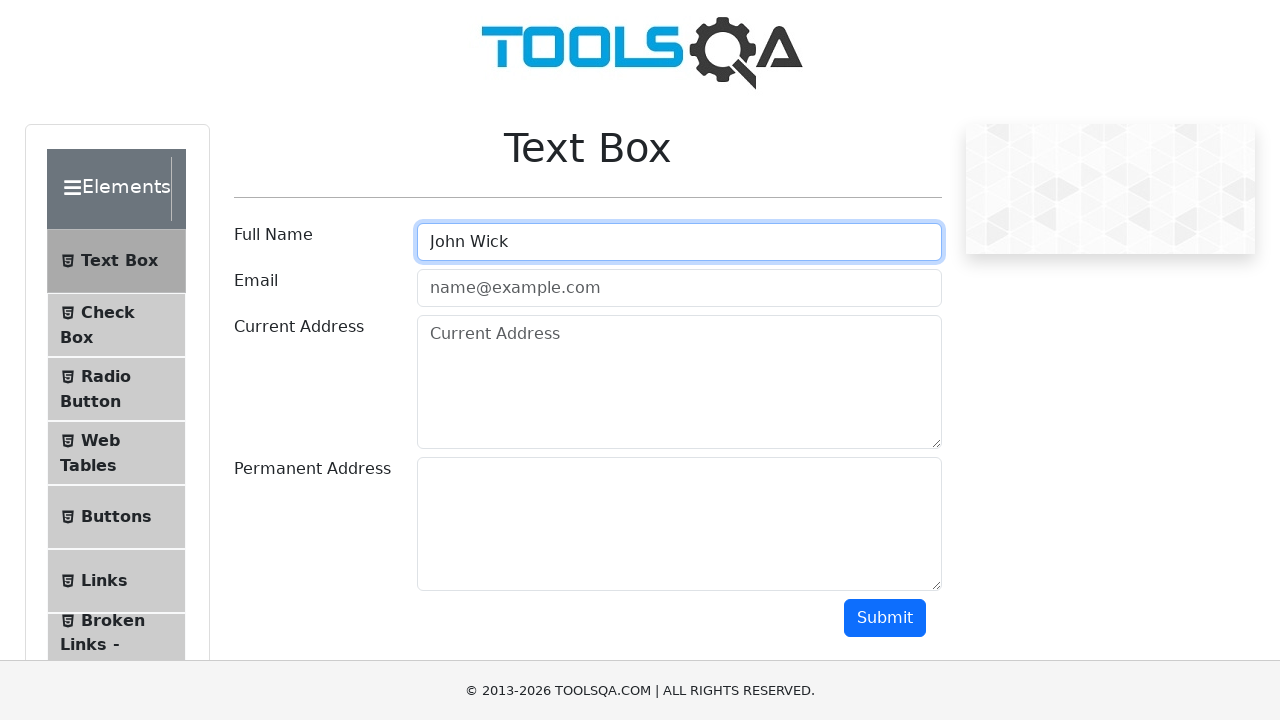